Tests adding a new row to the web table by clicking the add button, filling out the registration form with user details, and submitting

Starting URL: https://demoqa.com/webtables

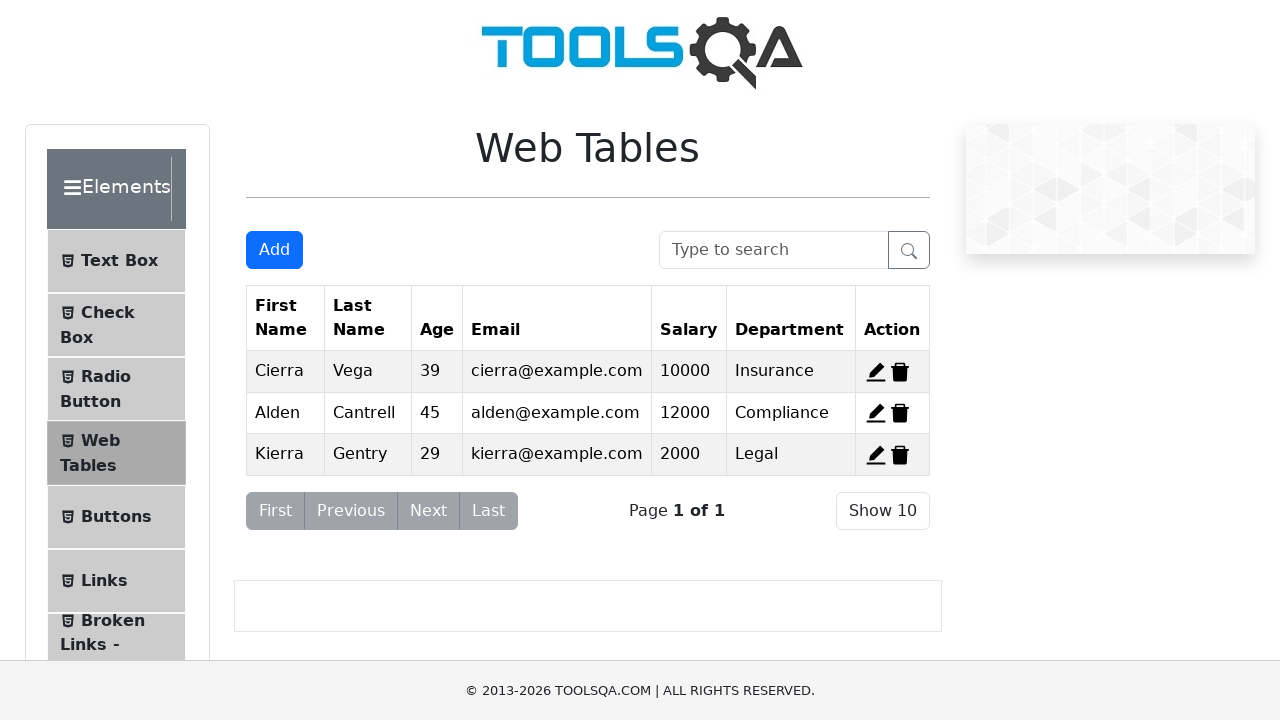

Clicked 'Add New Record' button to open registration form at (274, 250) on #addNewRecordButton
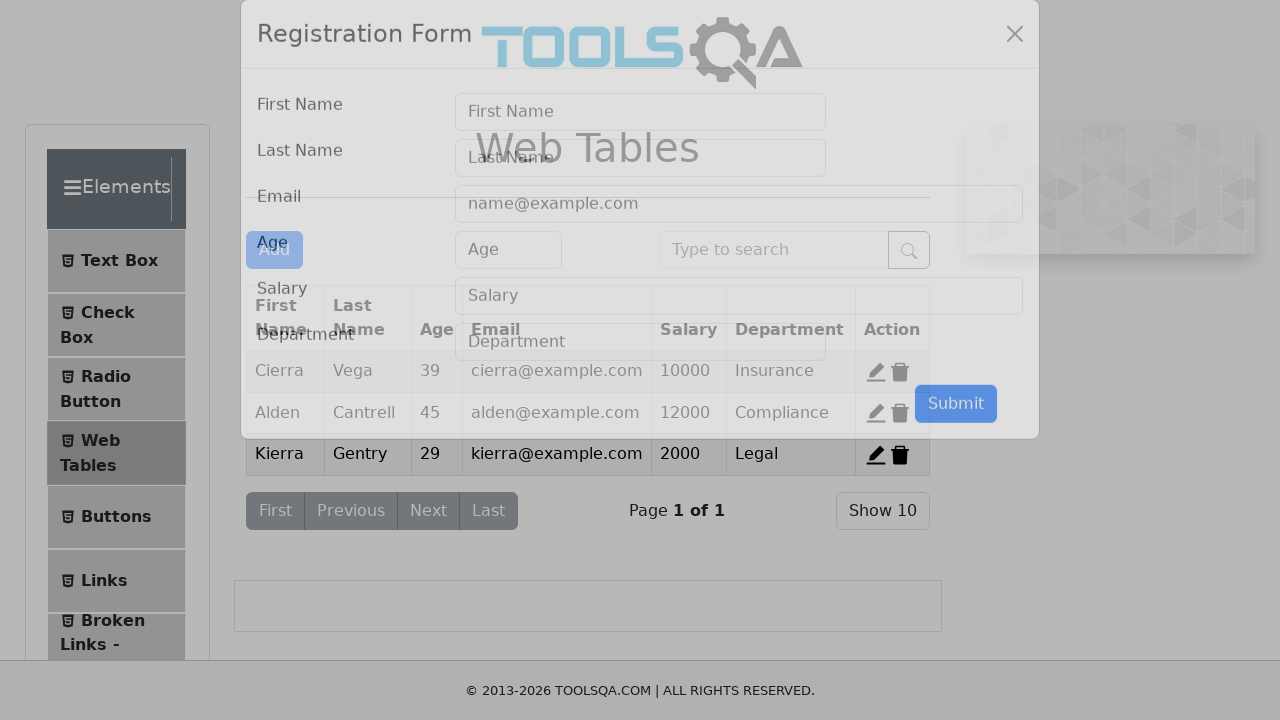

Filled first name field with 'John' on #firstName
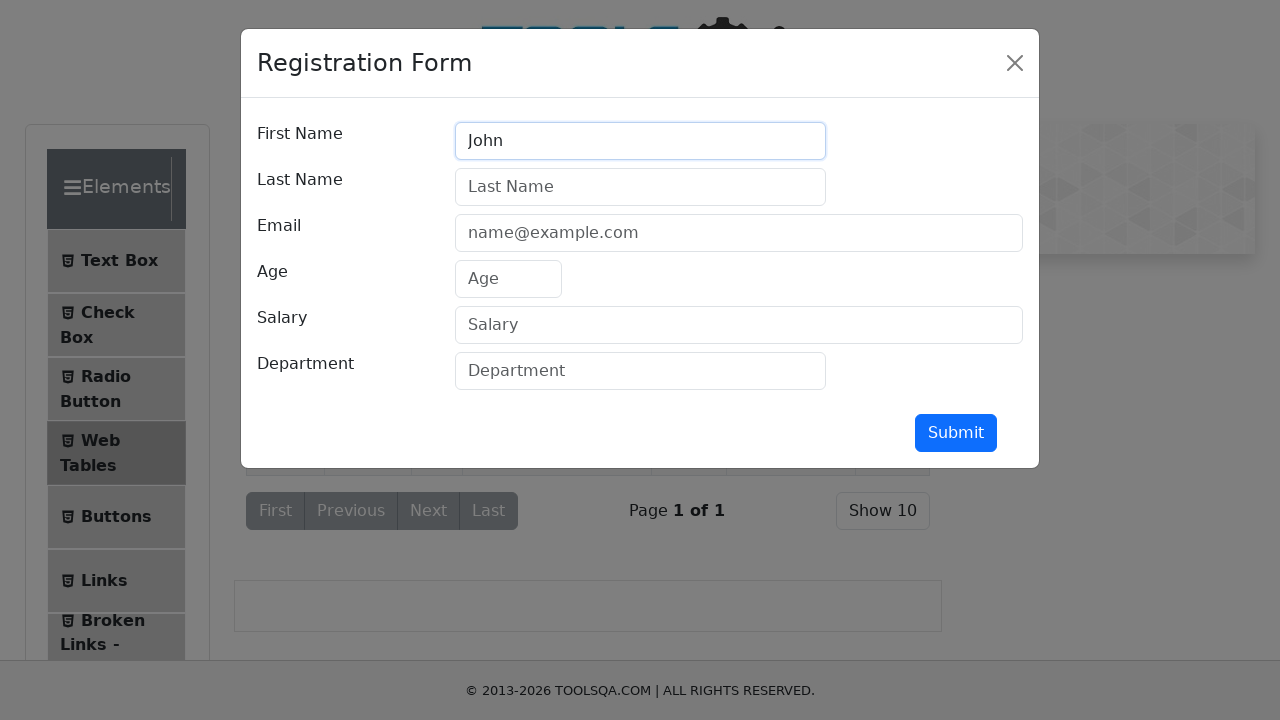

Filled last name field with 'Smith' on #lastName
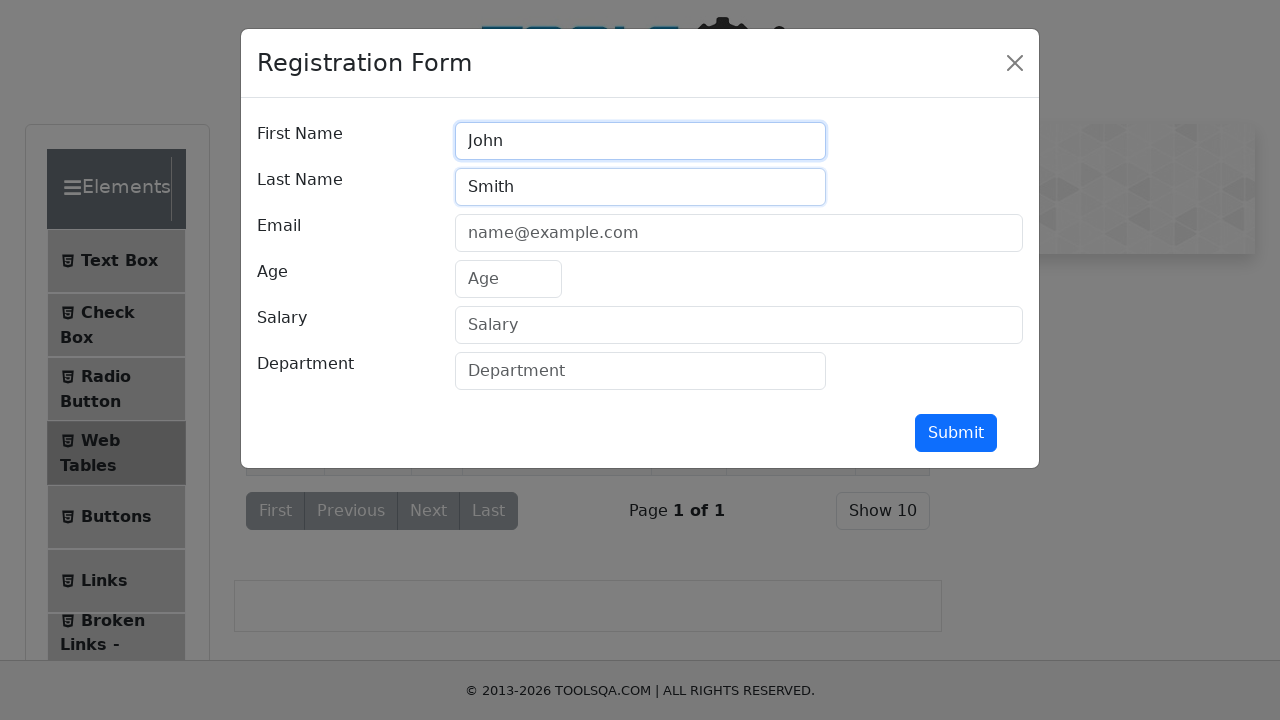

Filled email field with 'john.smith@example.com' on #userEmail
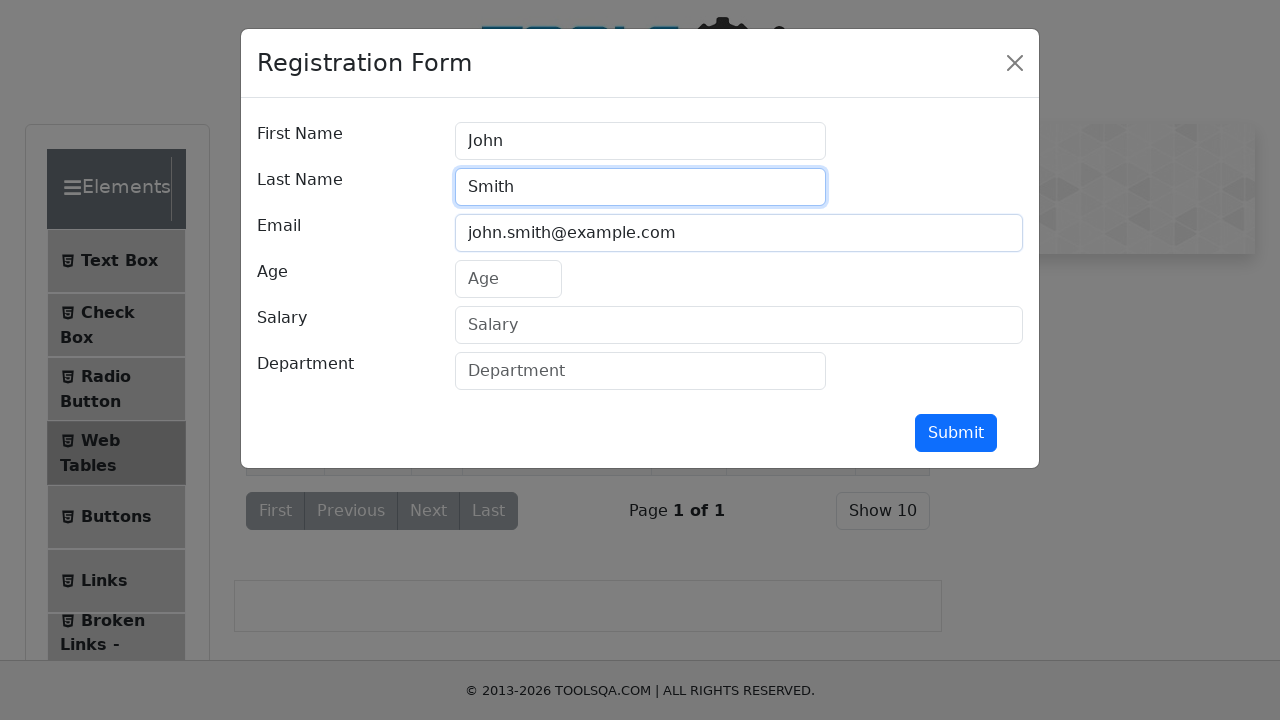

Filled age field with '35' on #age
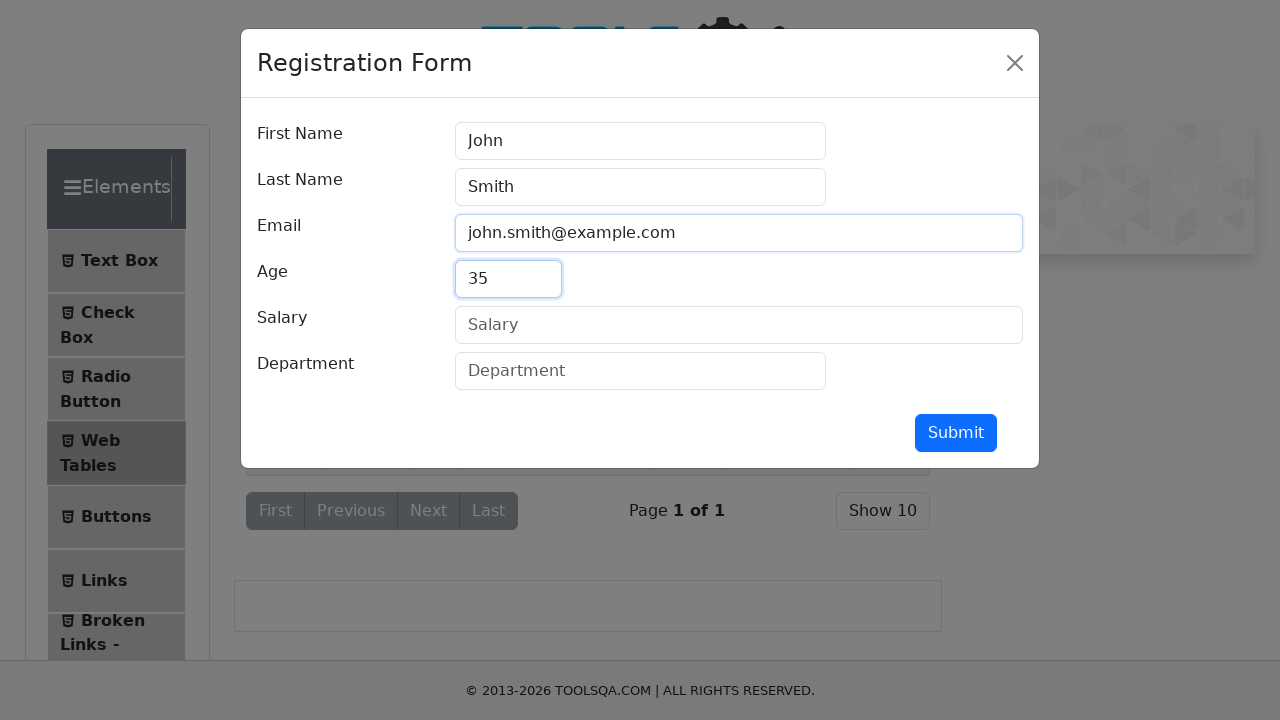

Filled salary field with '75000' on #salary
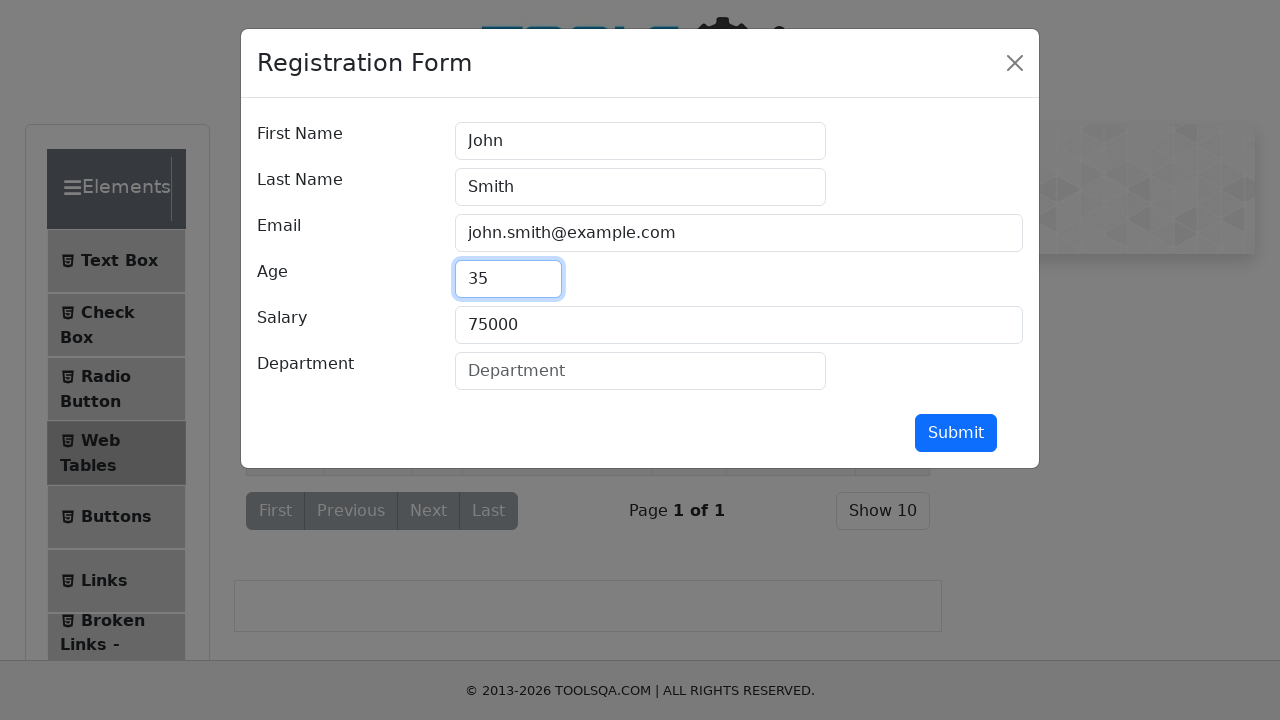

Filled department field with 'Engineering' on #department
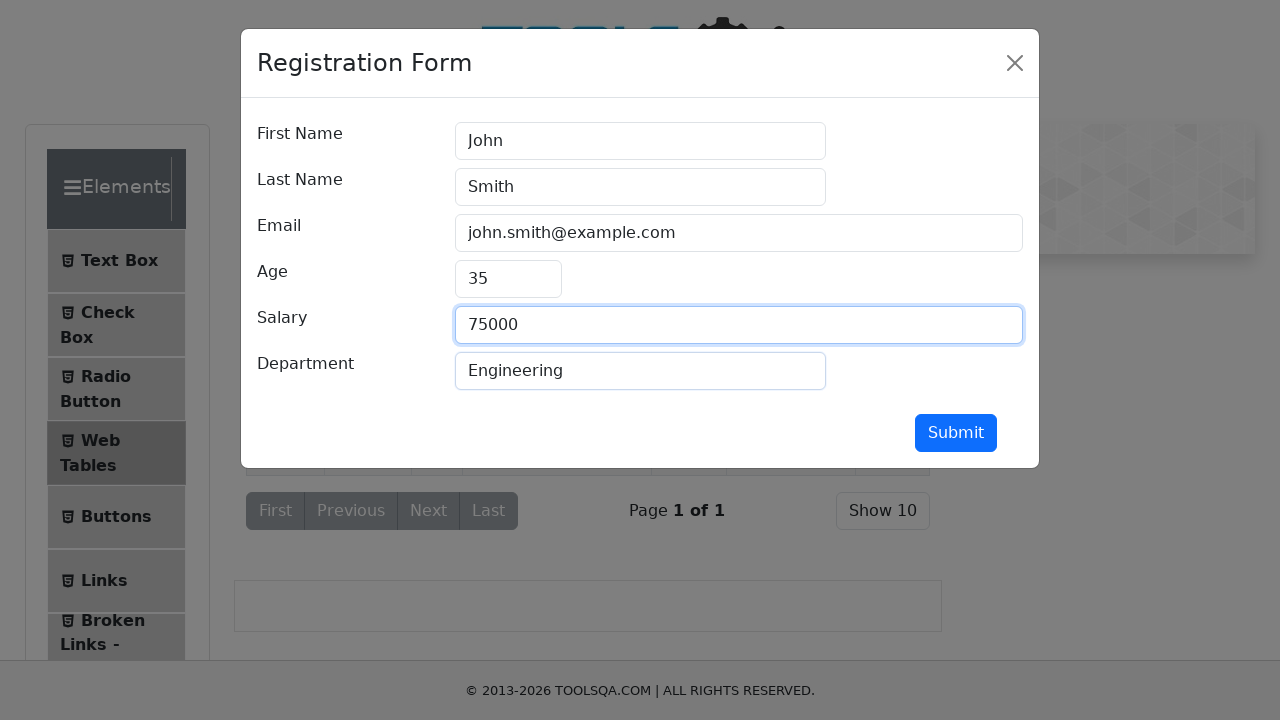

Clicked submit button to register new user at (956, 433) on #submit
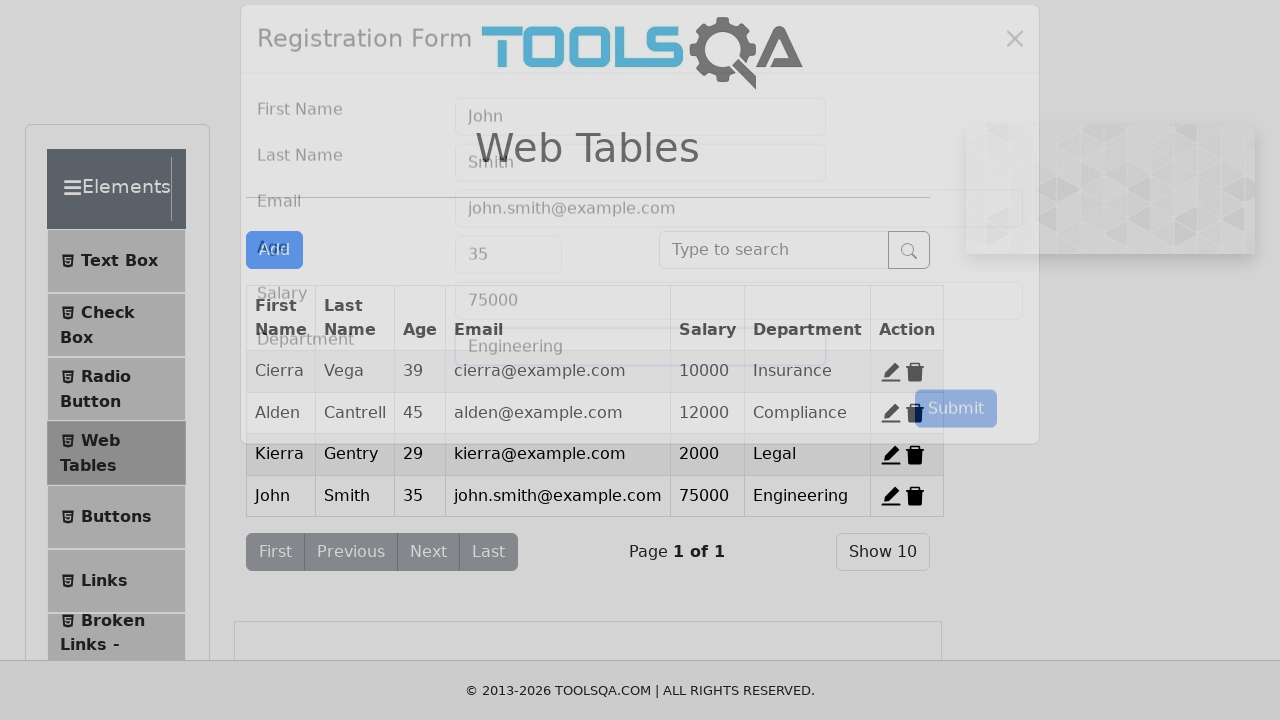

Modal closed and new row added to web table
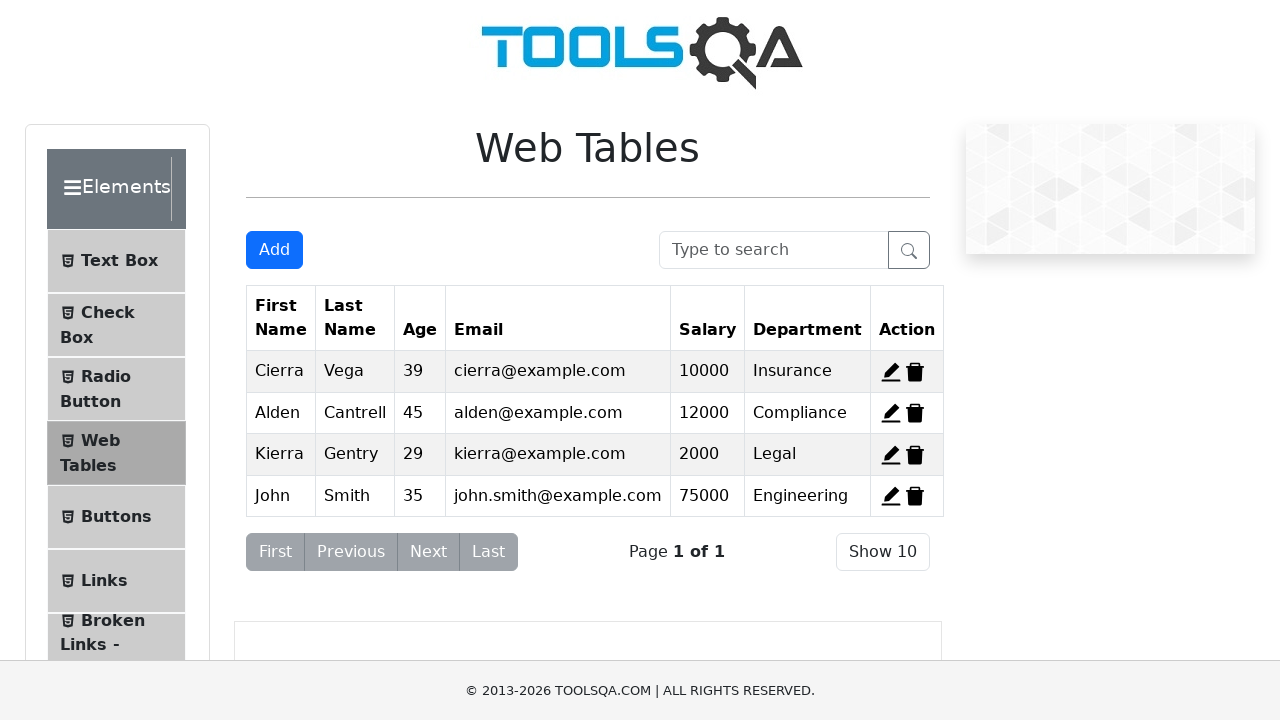

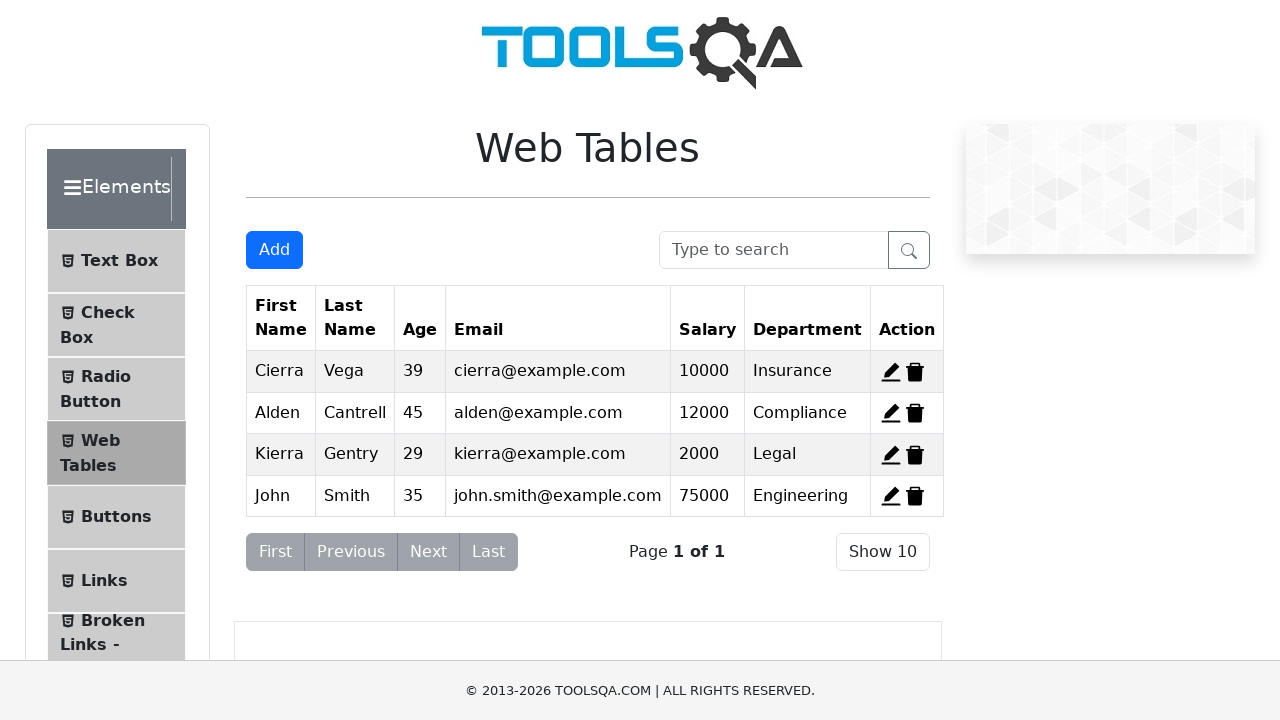